Tests form interaction by filling a name field, selecting a radio button, and checking a checkbox on a test automation practice page

Starting URL: https://testautomationpractice.blogspot.com/

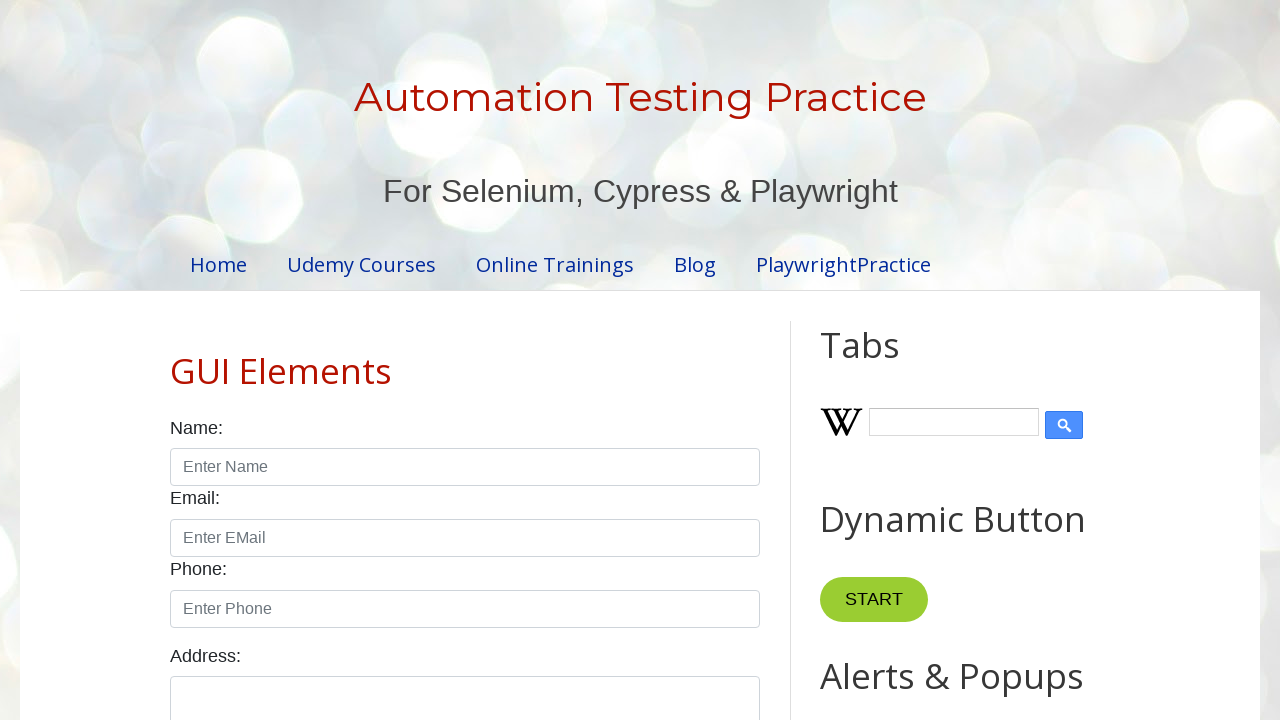

Filled name field with 'shantanu' on #name
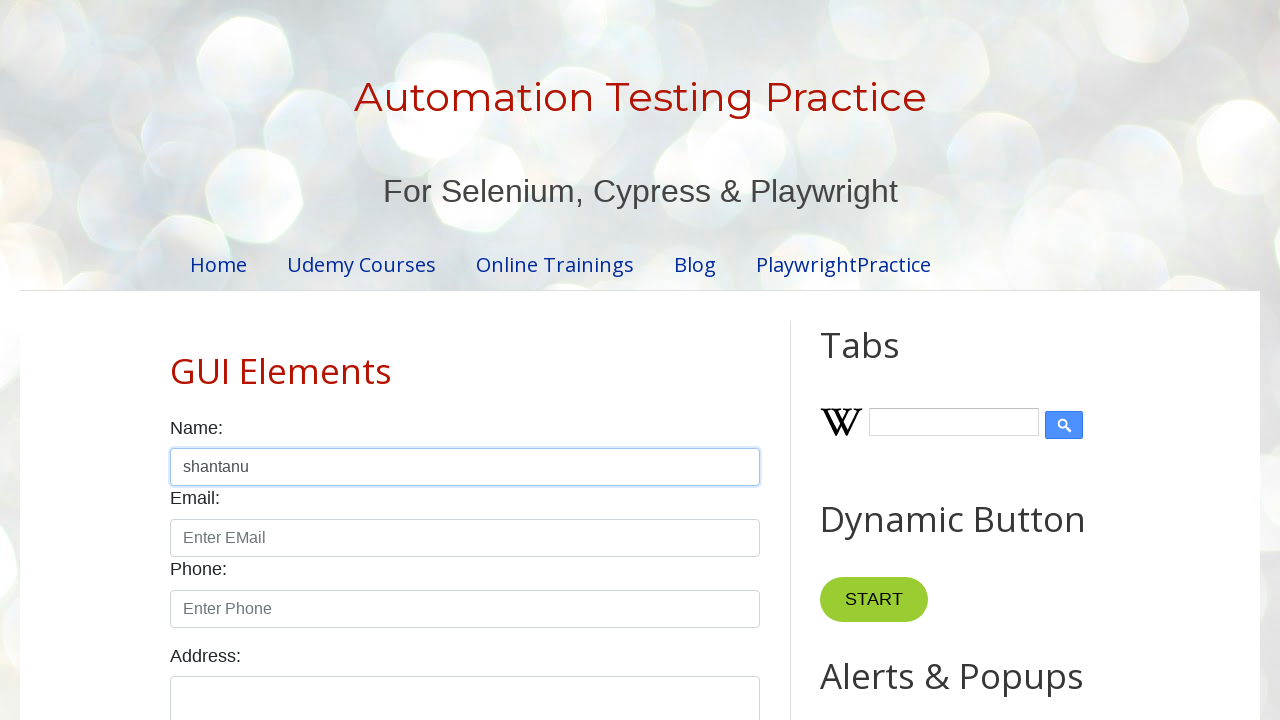

Clicked male radio button at (176, 360) on #male
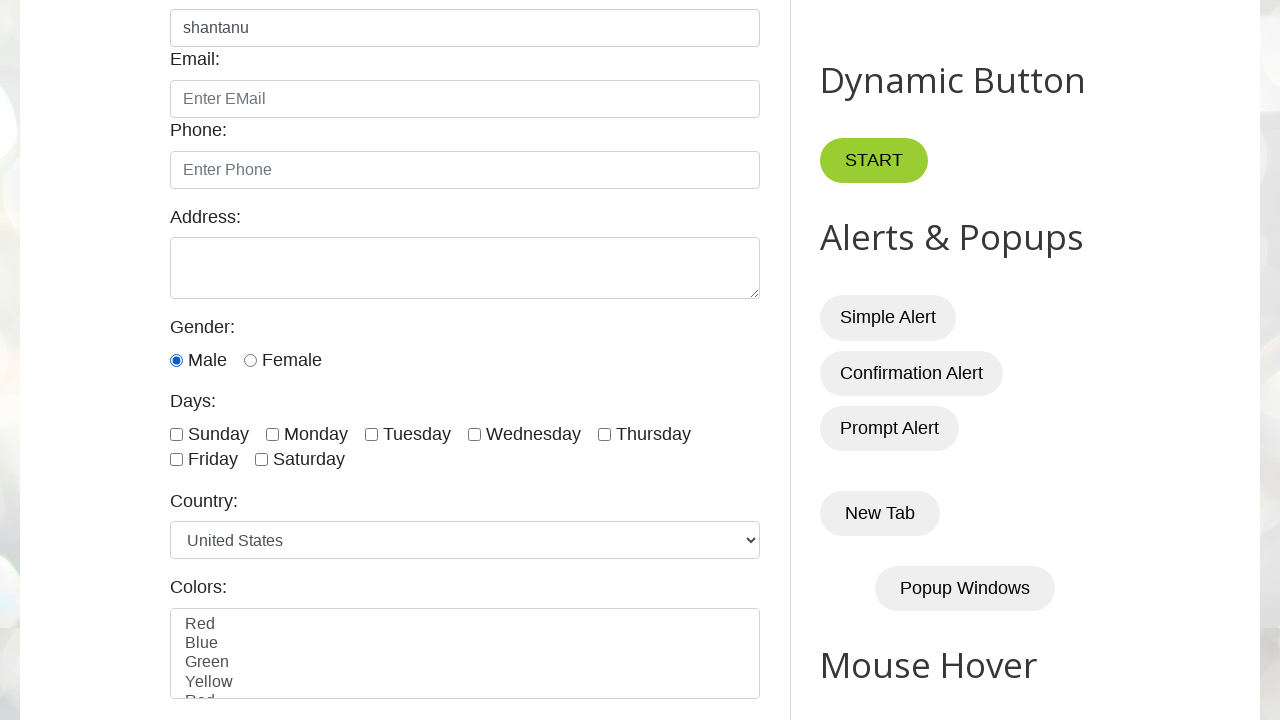

Checked Tuesday checkbox at (372, 434) on input#tuesday
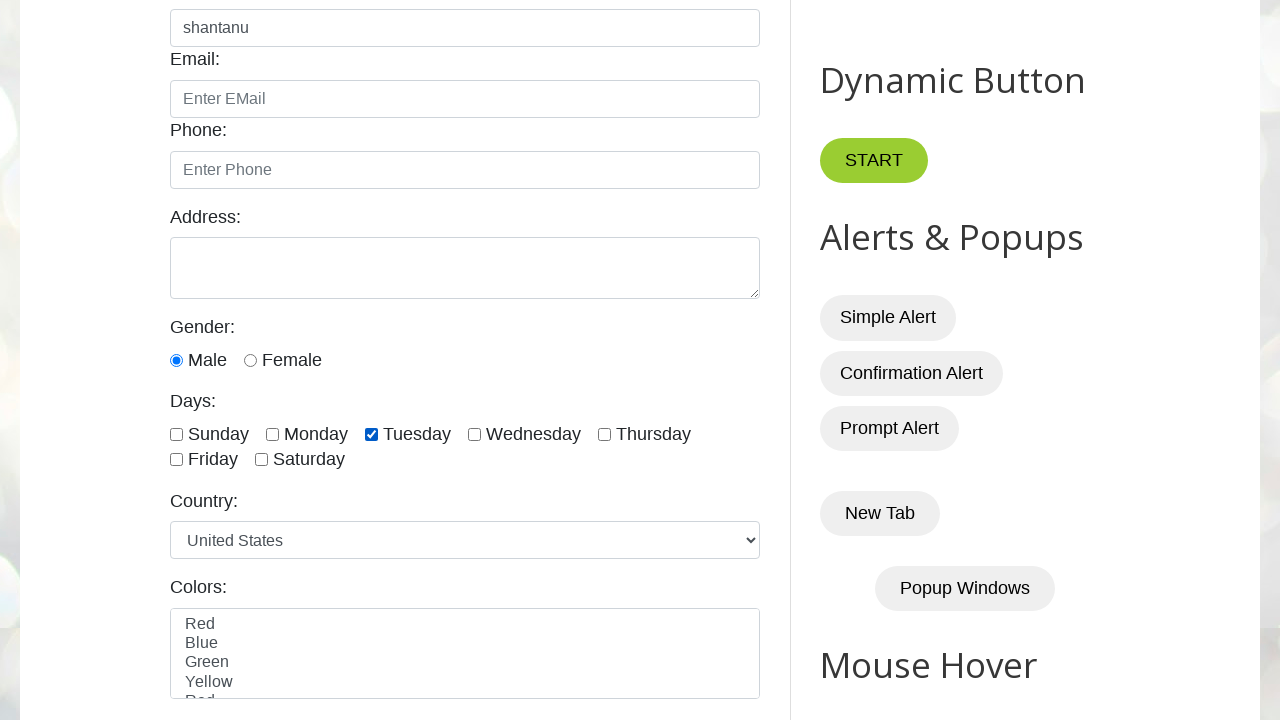

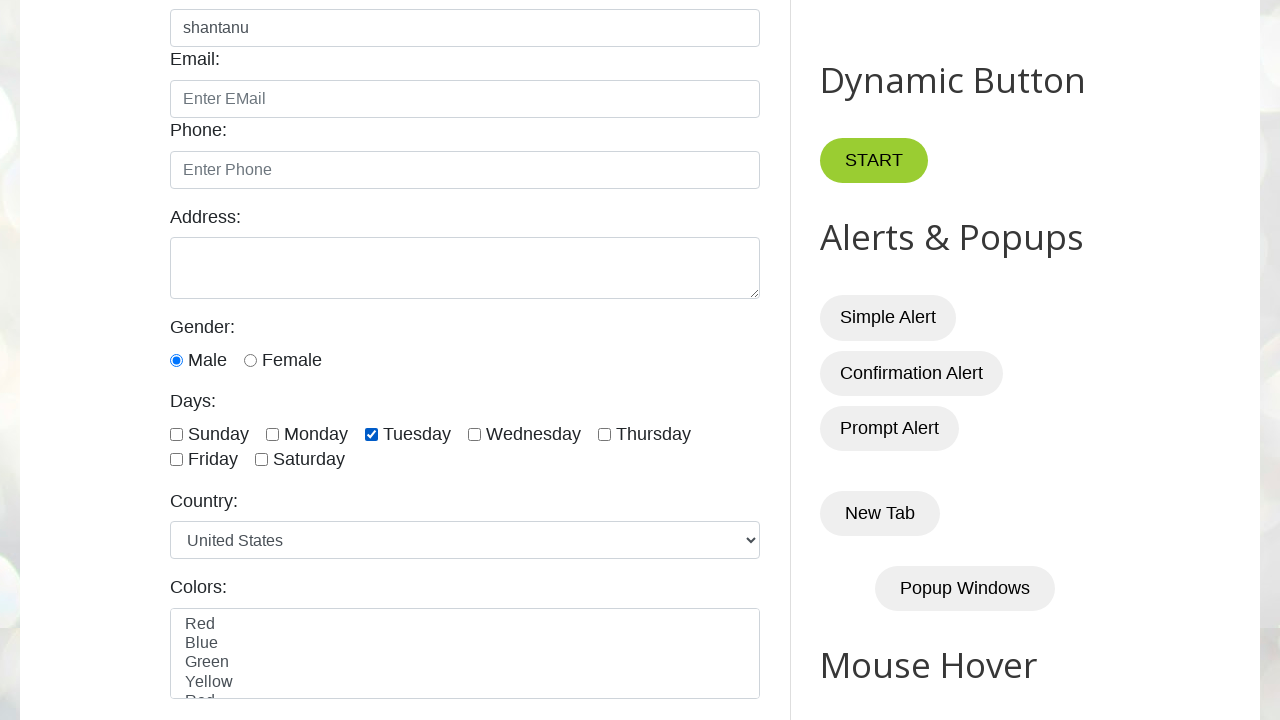